Tests file download functionality by navigating to a file download page and clicking a download link for a document file.

Starting URL: https://testcenter.techproeducation.com/index.php?page=file-download

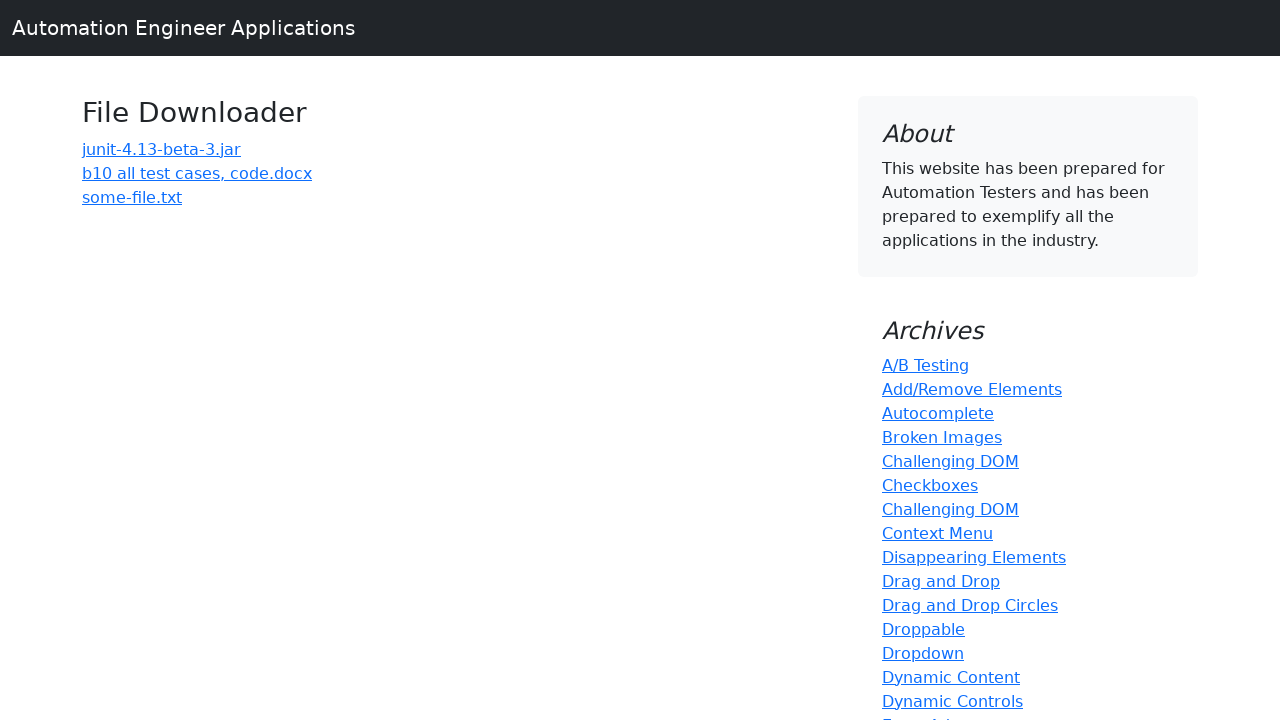

Navigated to file download page
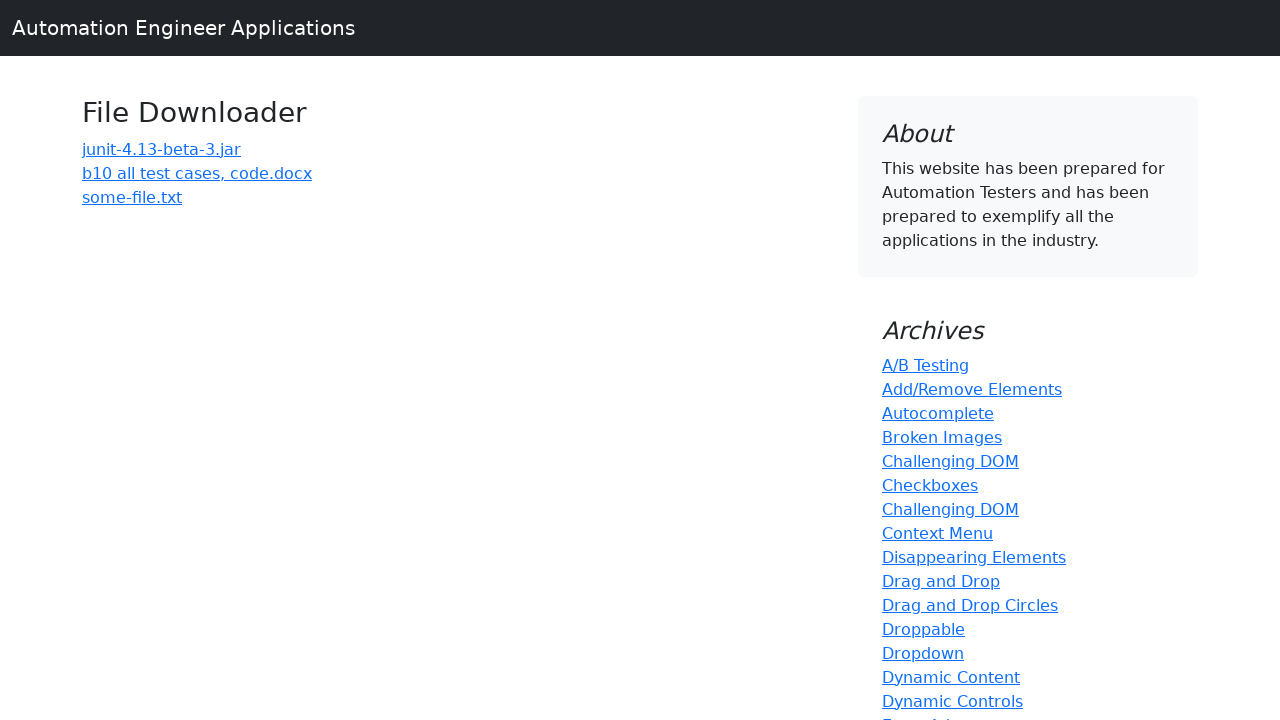

Clicked on download link for b10 all test cases document at (197, 173) on a:has-text('b10 all test cases')
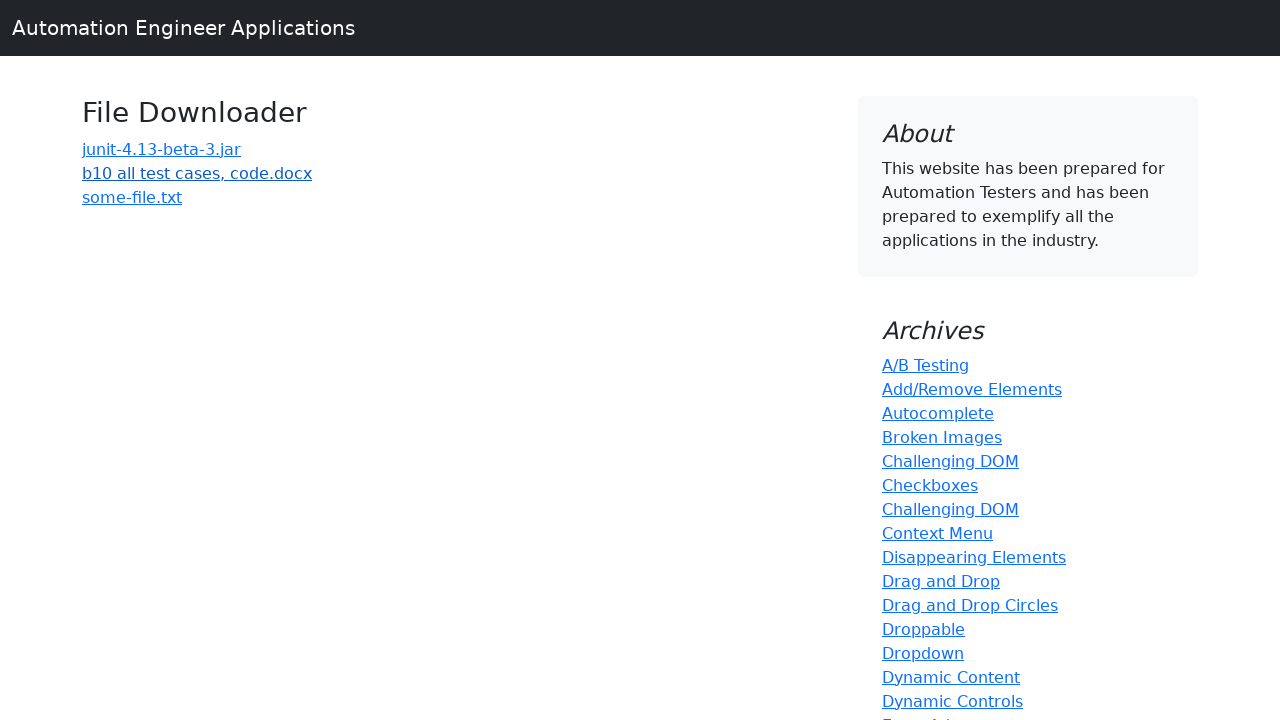

Waited 2 seconds for download to initiate
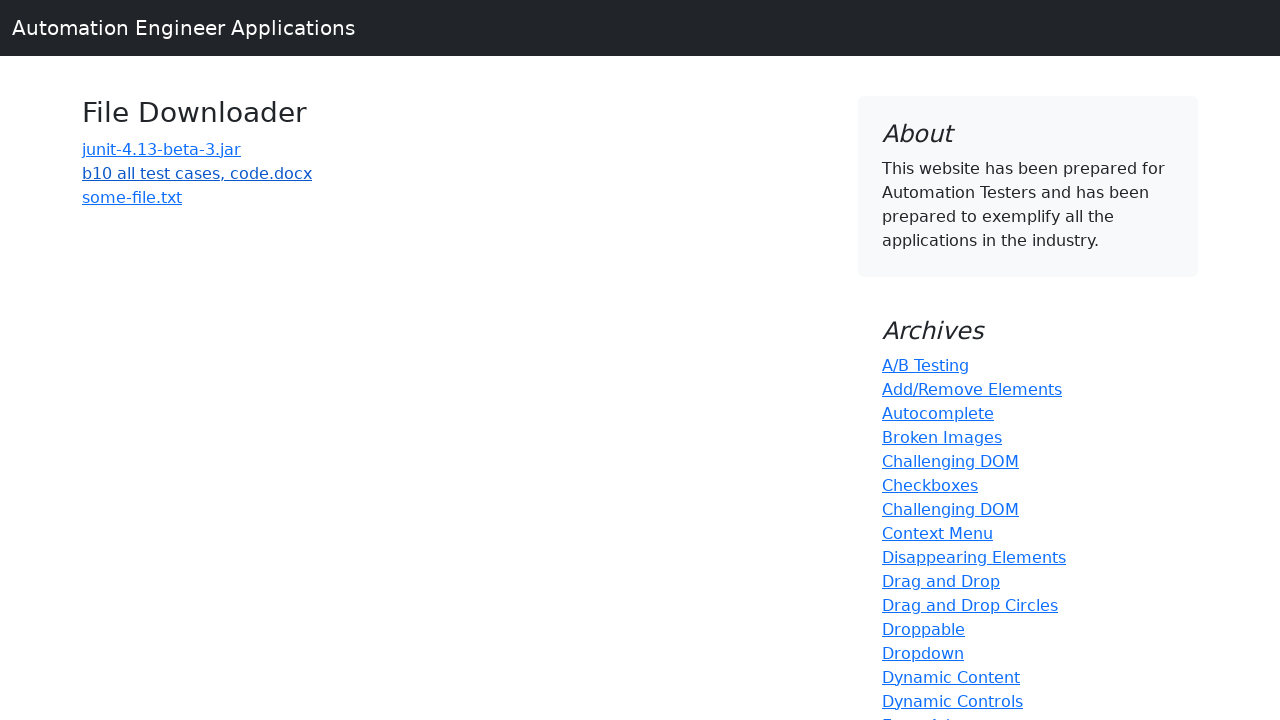

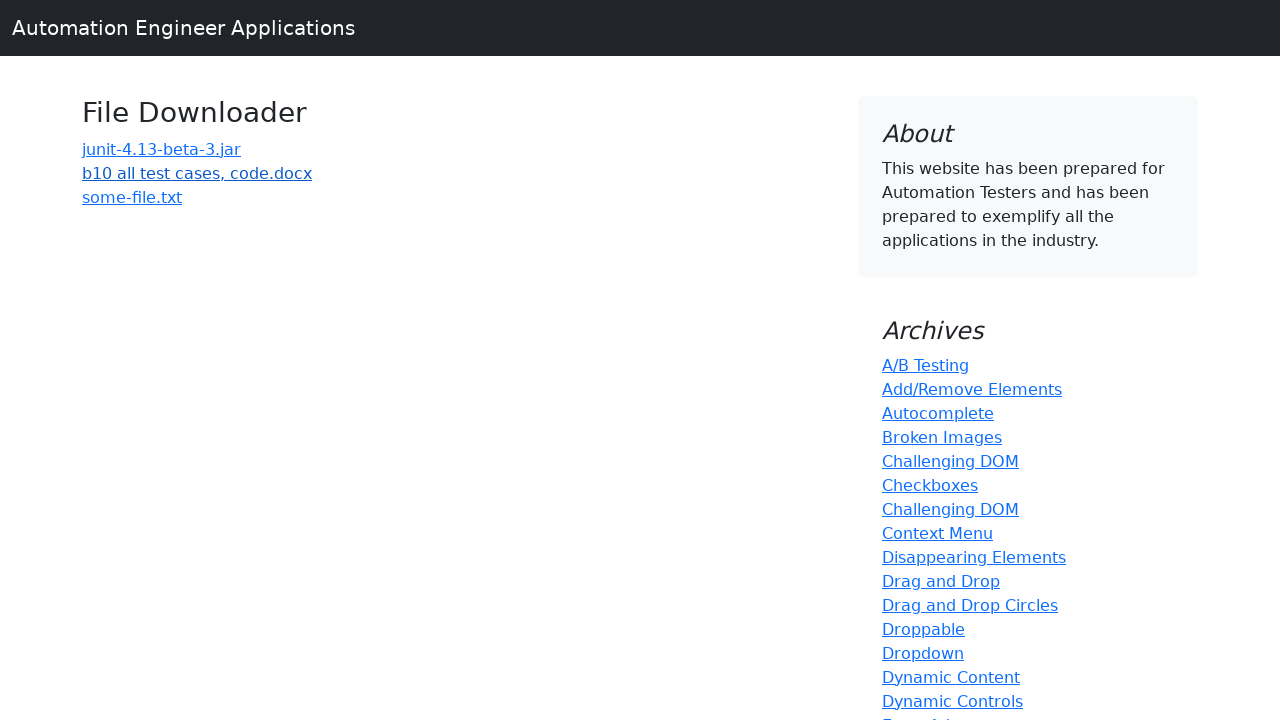